Selects option 1 from a dropdown using visible text selection method

Starting URL: https://the-internet.herokuapp.com/dropdown

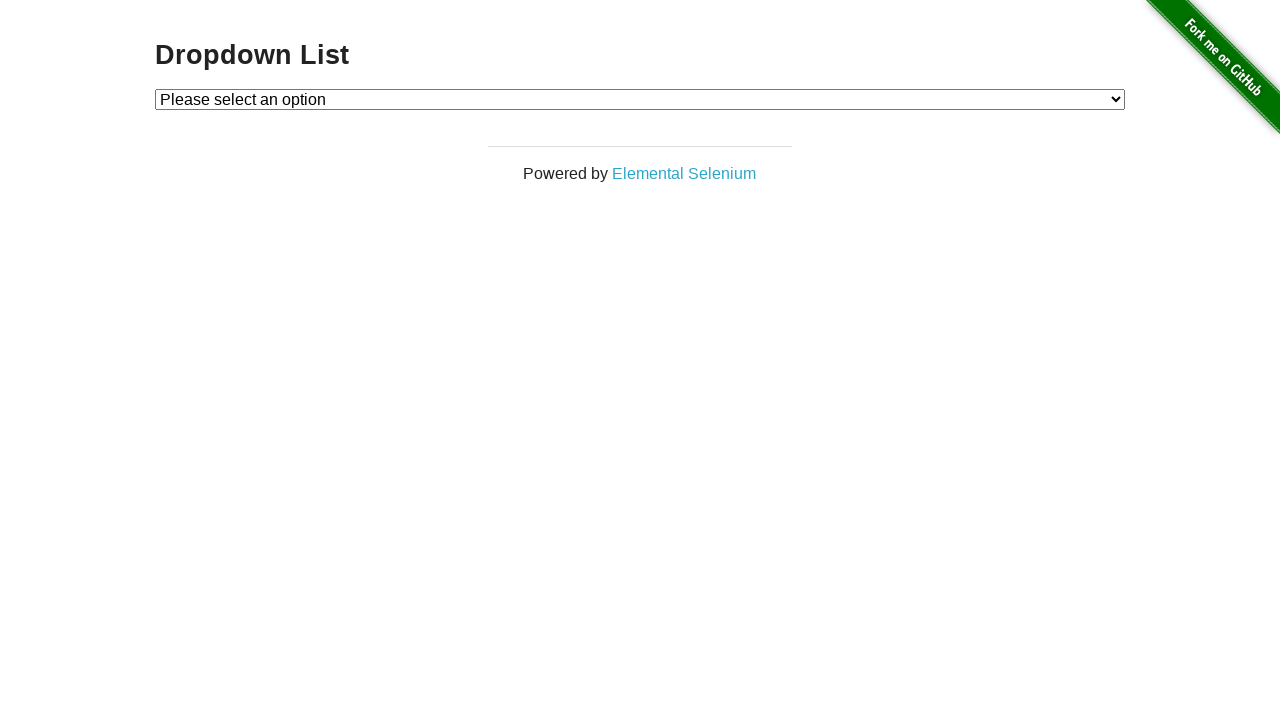

Navigated to dropdown page
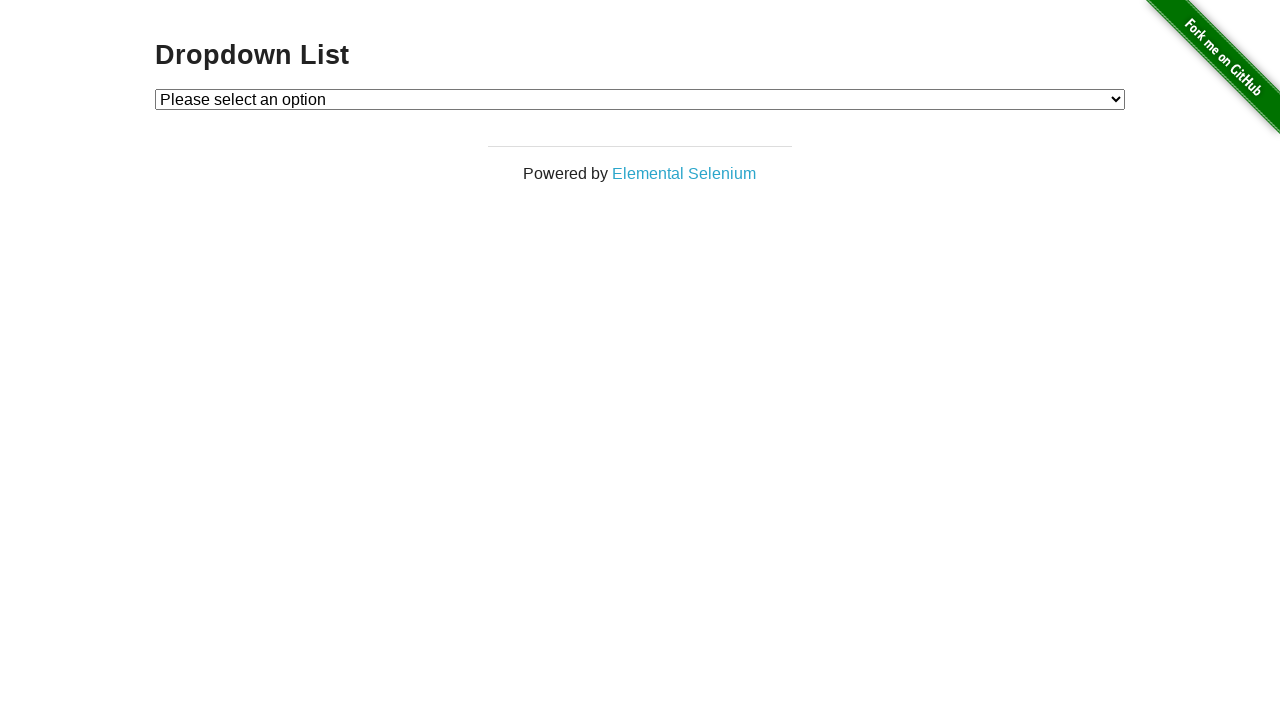

Selected 'Option 1' from dropdown using visible text on #dropdown
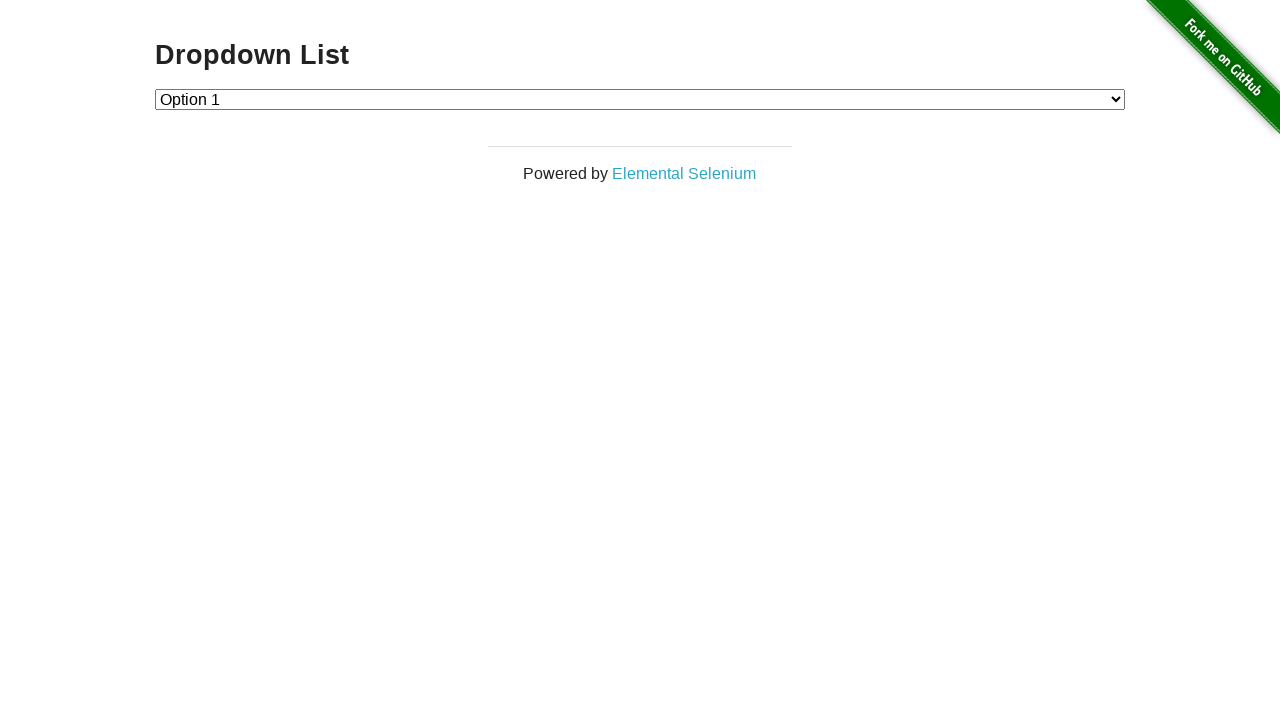

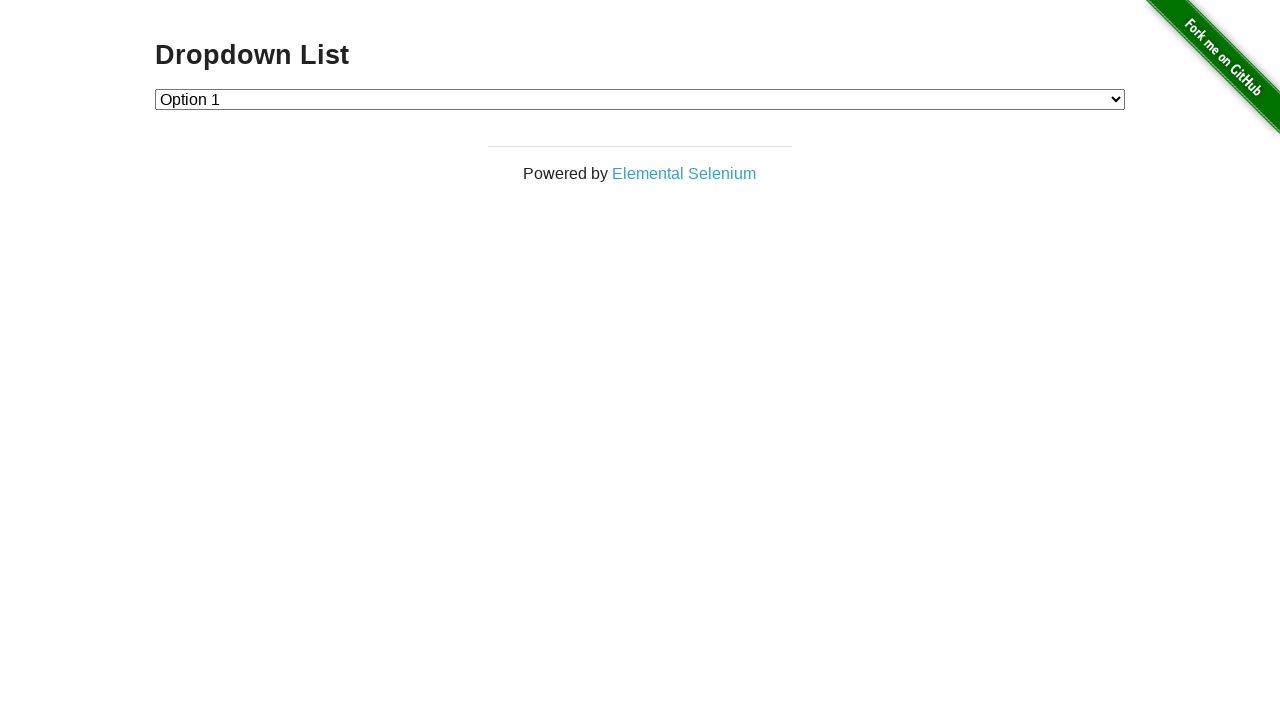